Tests filtering to display only active (incomplete) items

Starting URL: https://demo.playwright.dev/todomvc

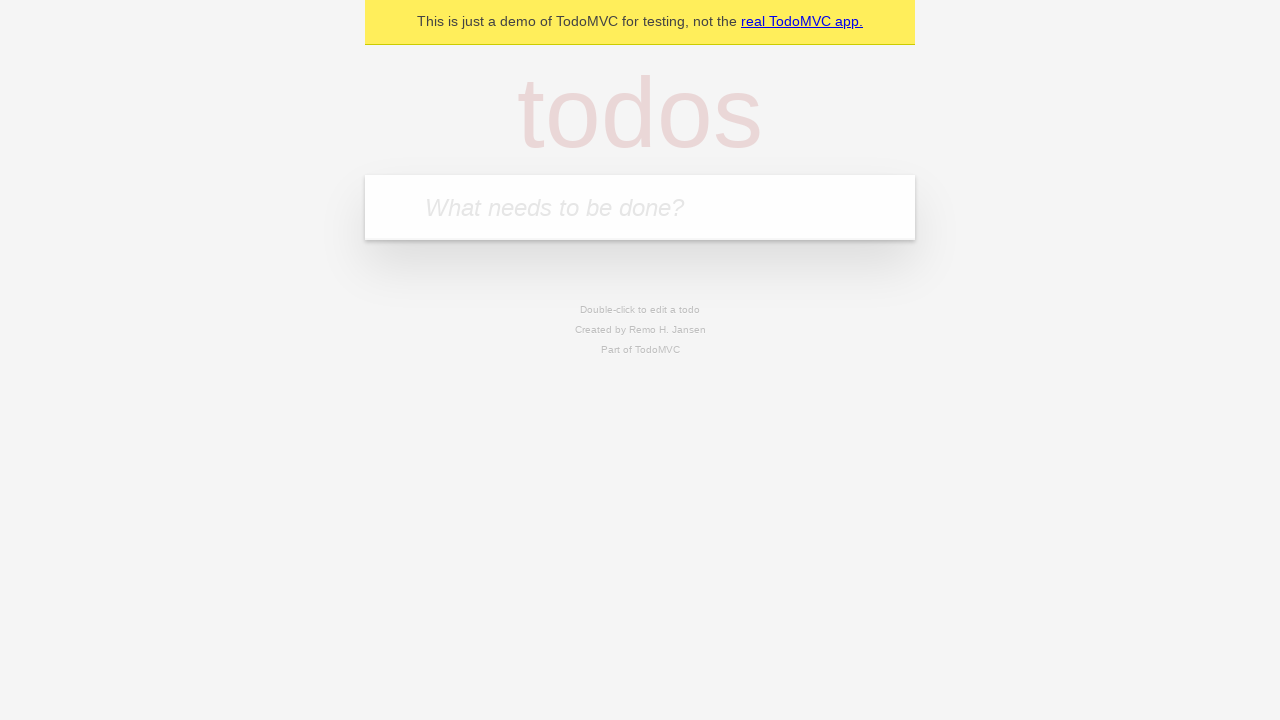

Filled todo input with 'buy some cheese' on internal:attr=[placeholder="What needs to be done?"i]
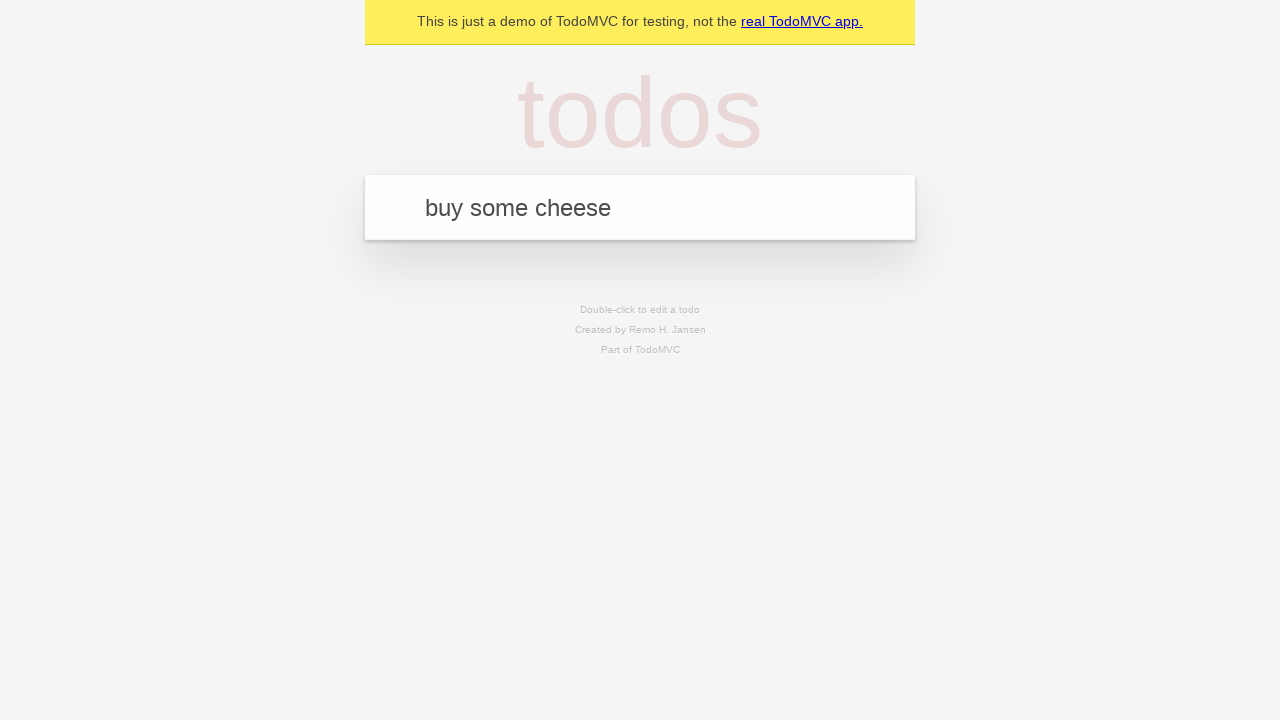

Pressed Enter to add first todo on internal:attr=[placeholder="What needs to be done?"i]
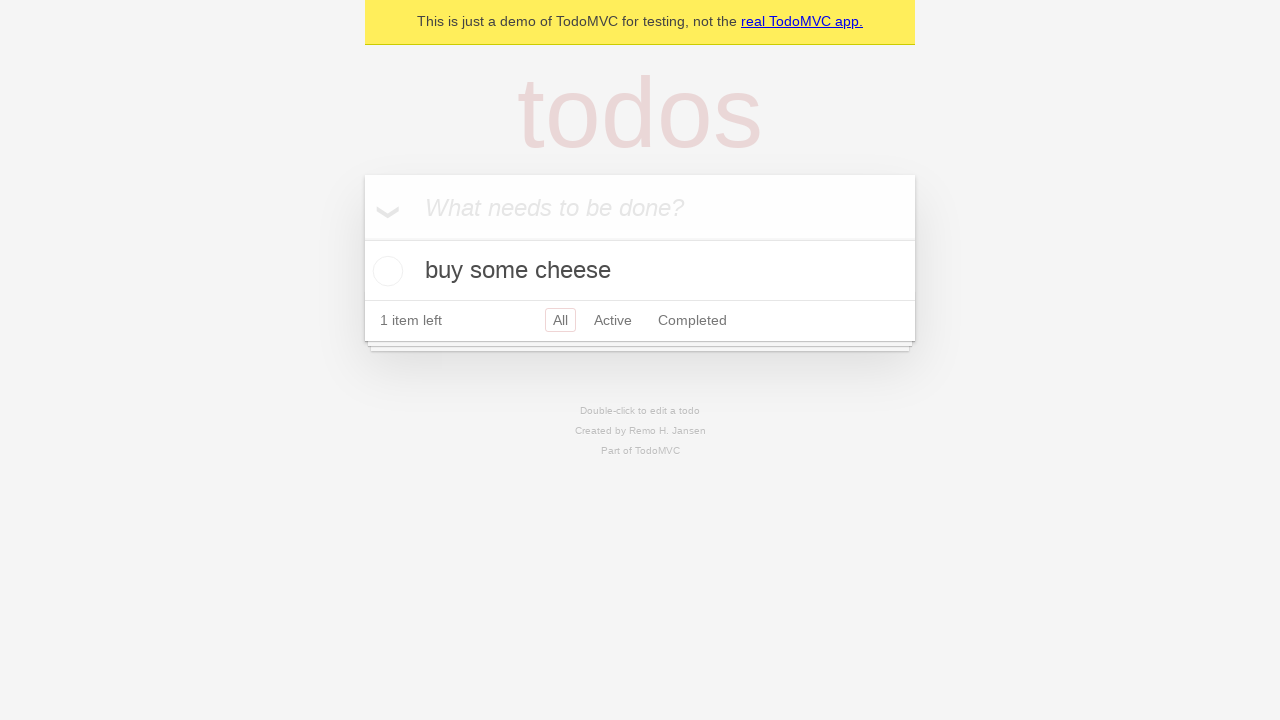

Filled todo input with 'feed the cat' on internal:attr=[placeholder="What needs to be done?"i]
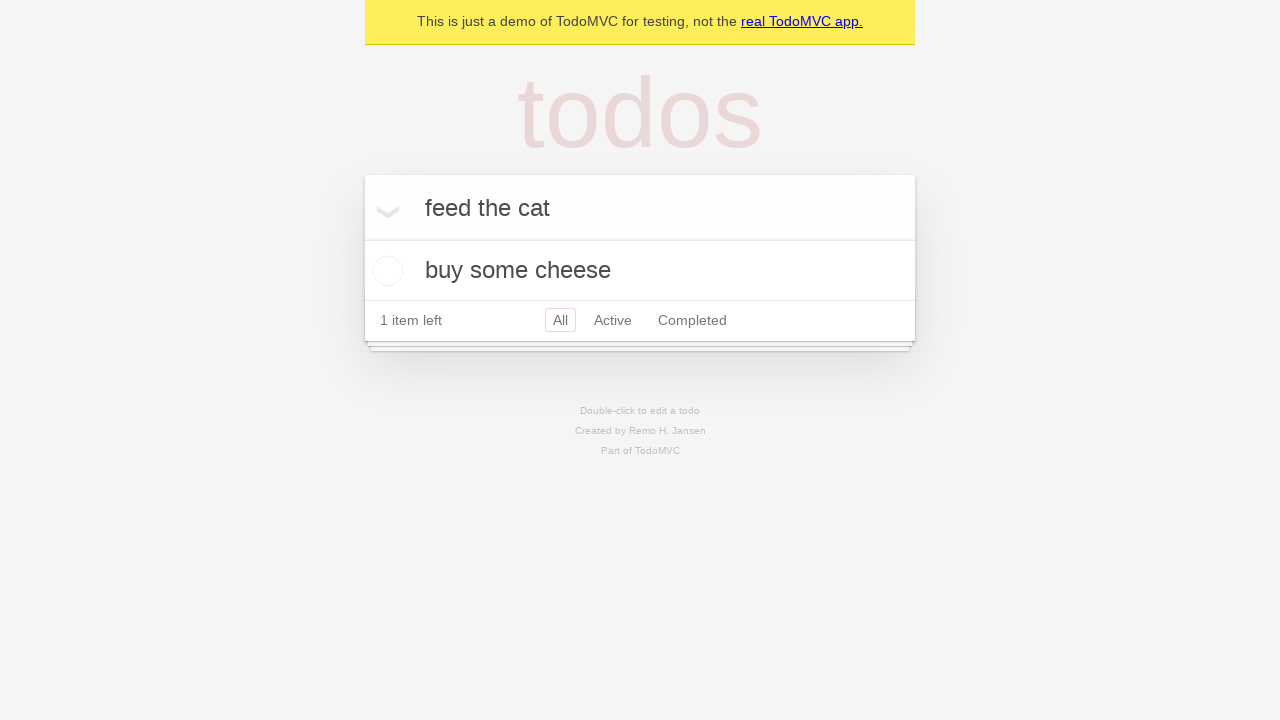

Pressed Enter to add second todo on internal:attr=[placeholder="What needs to be done?"i]
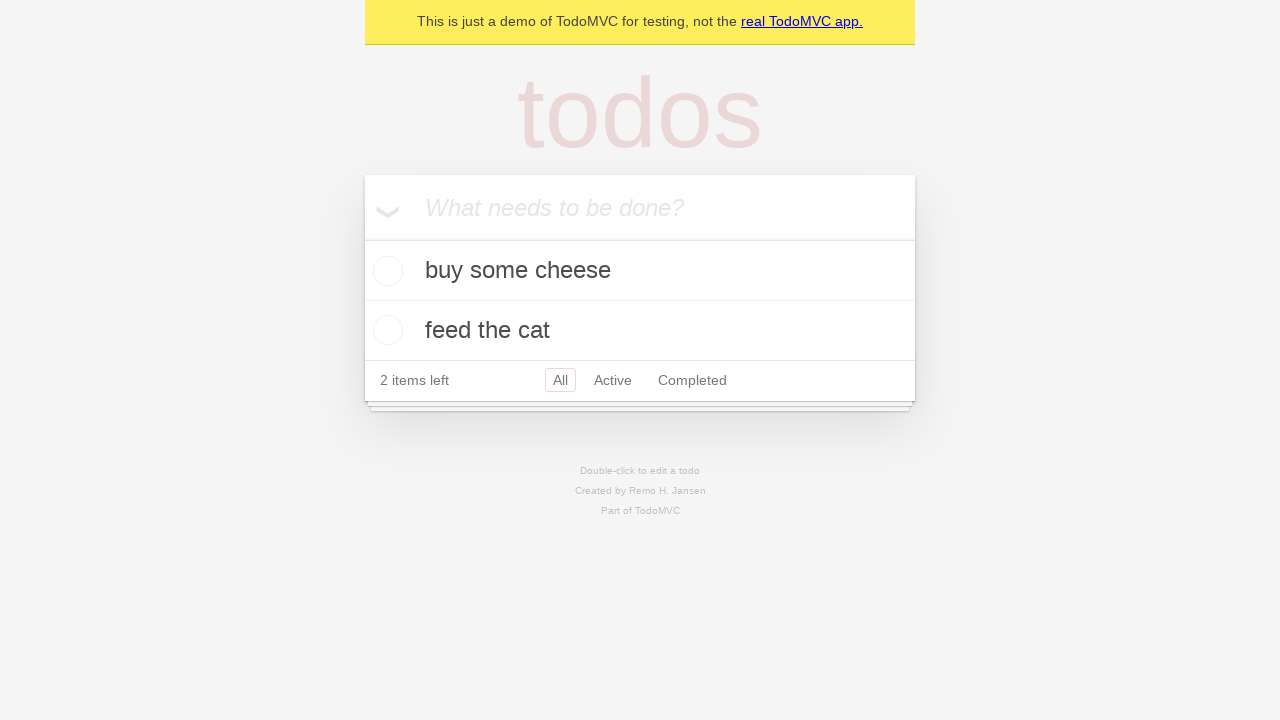

Filled todo input with 'book a doctors appointment' on internal:attr=[placeholder="What needs to be done?"i]
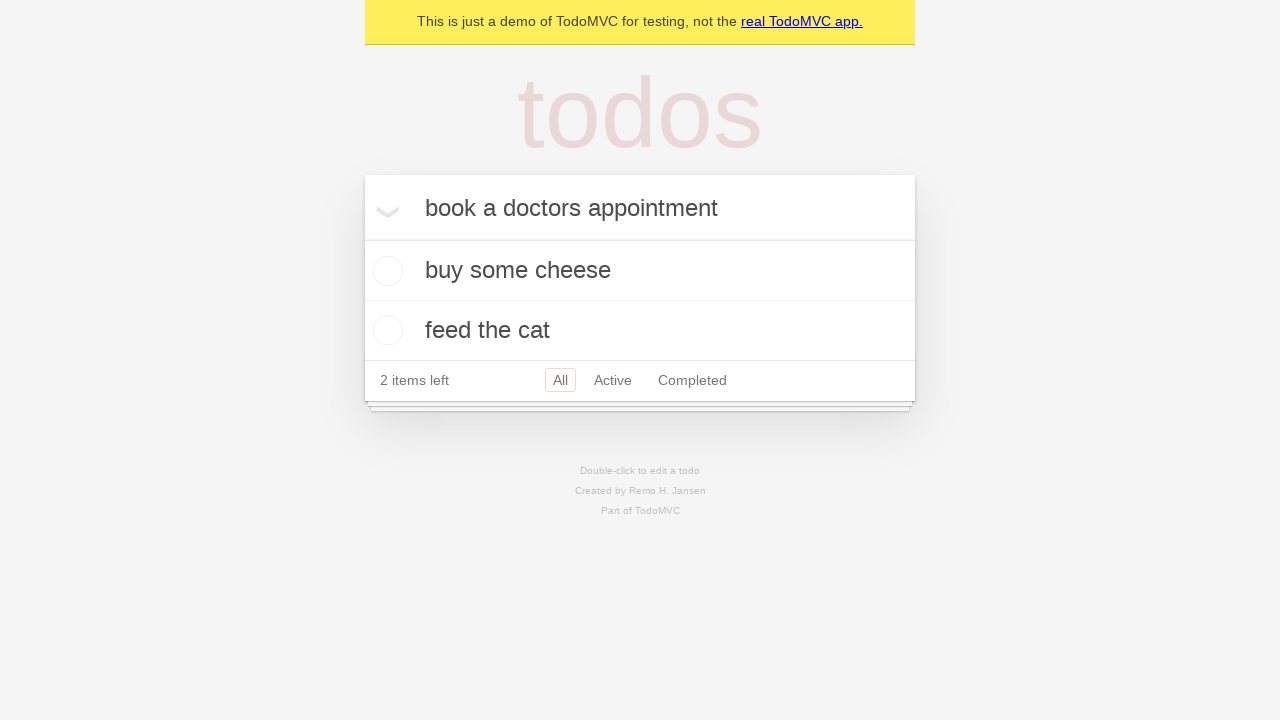

Pressed Enter to add third todo on internal:attr=[placeholder="What needs to be done?"i]
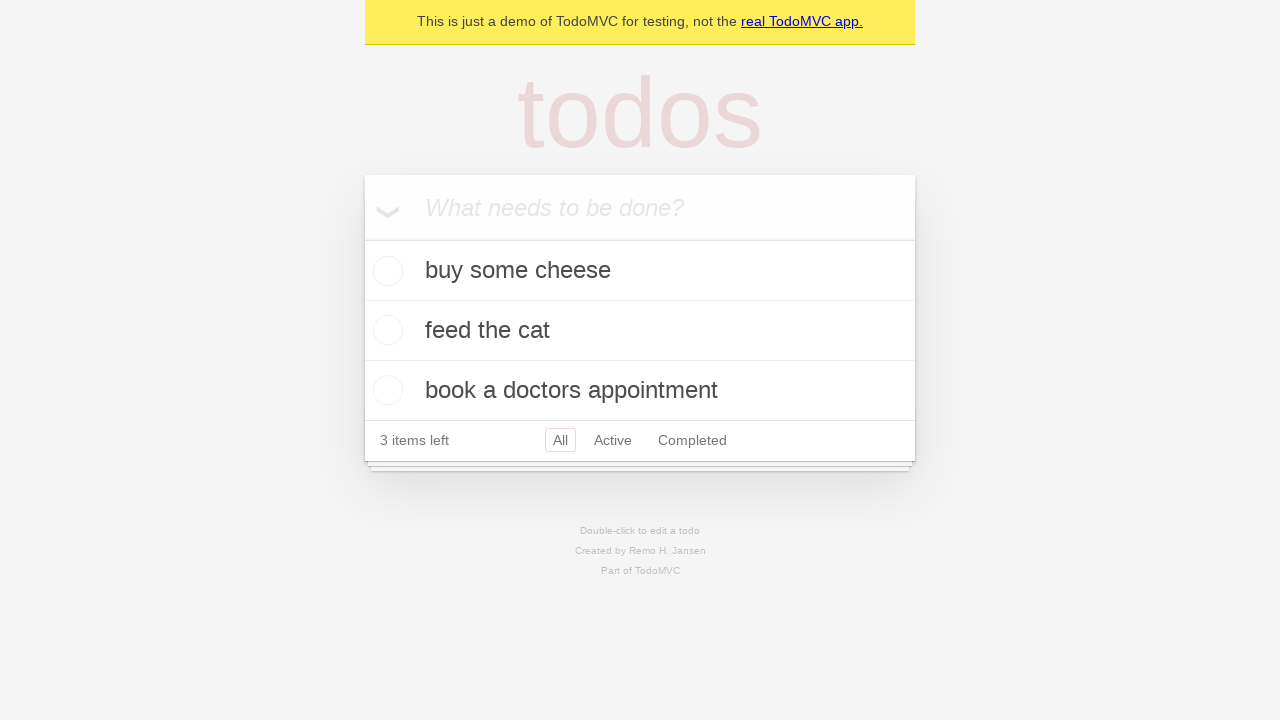

All todo items loaded and visible
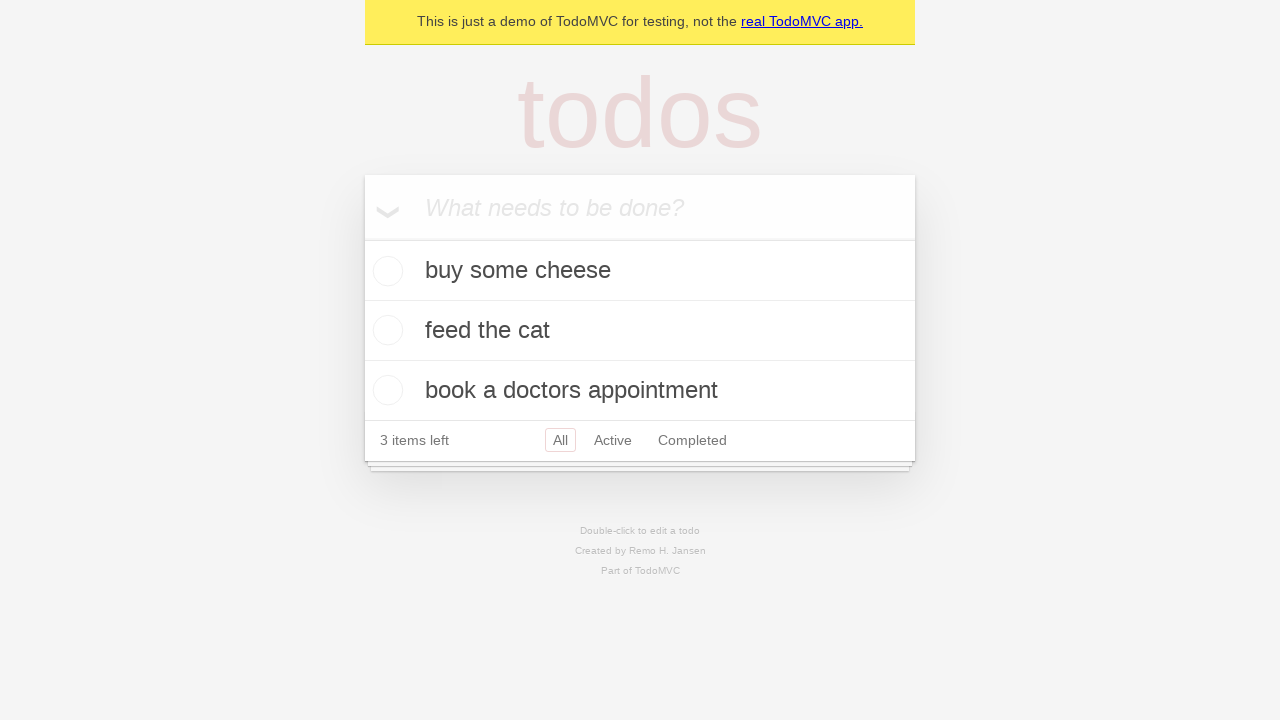

Checked second todo item as complete at (385, 330) on .todo-list li .toggle >> nth=1
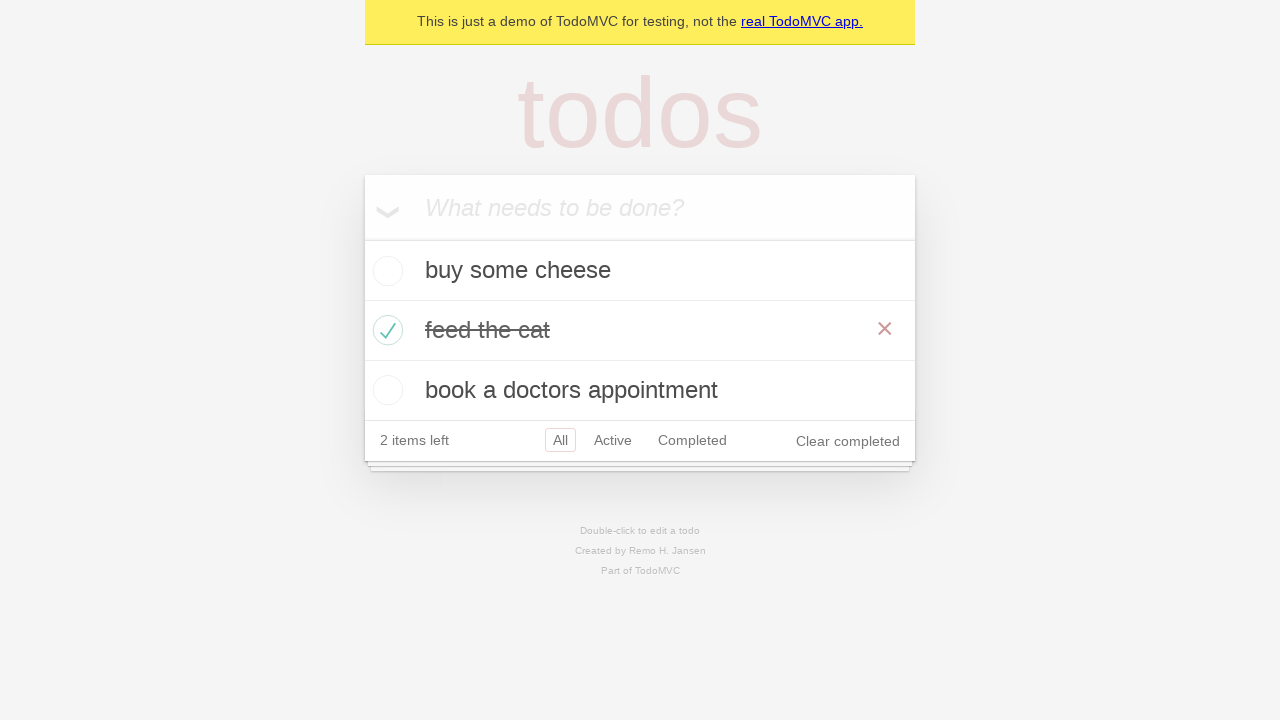

Clicked Active filter to display only incomplete items at (613, 440) on internal:role=link[name="Active"i]
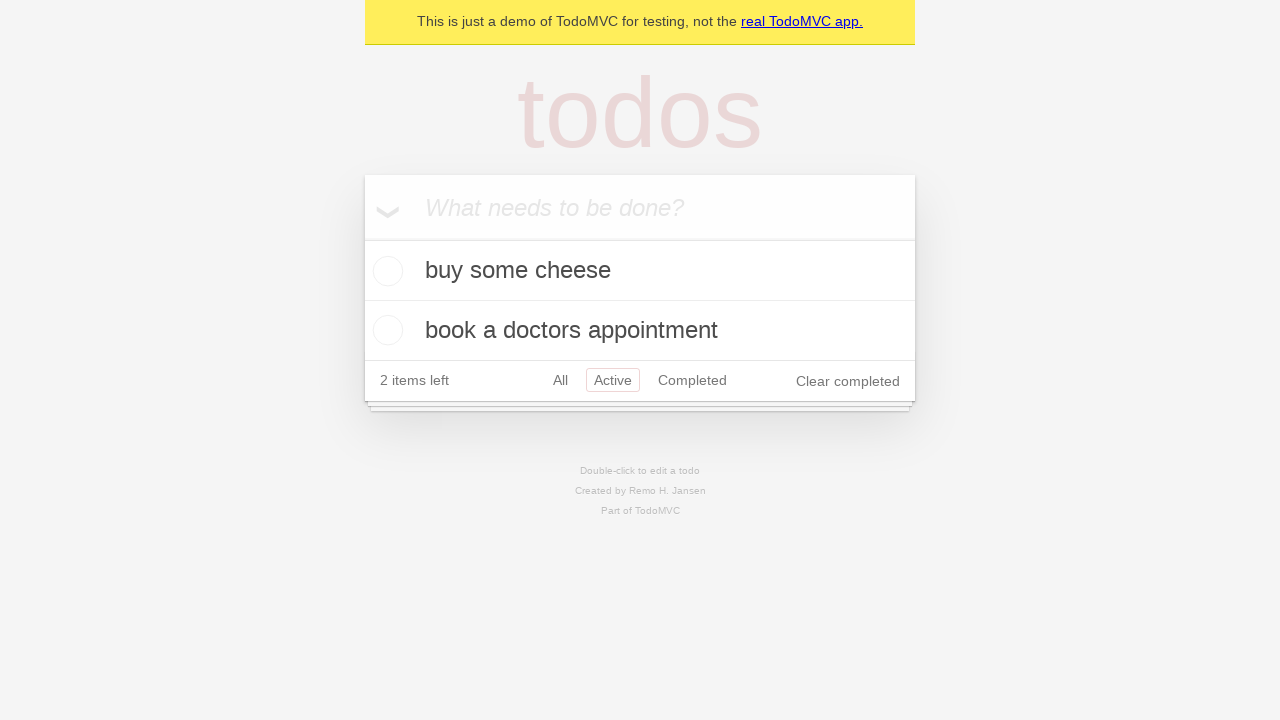

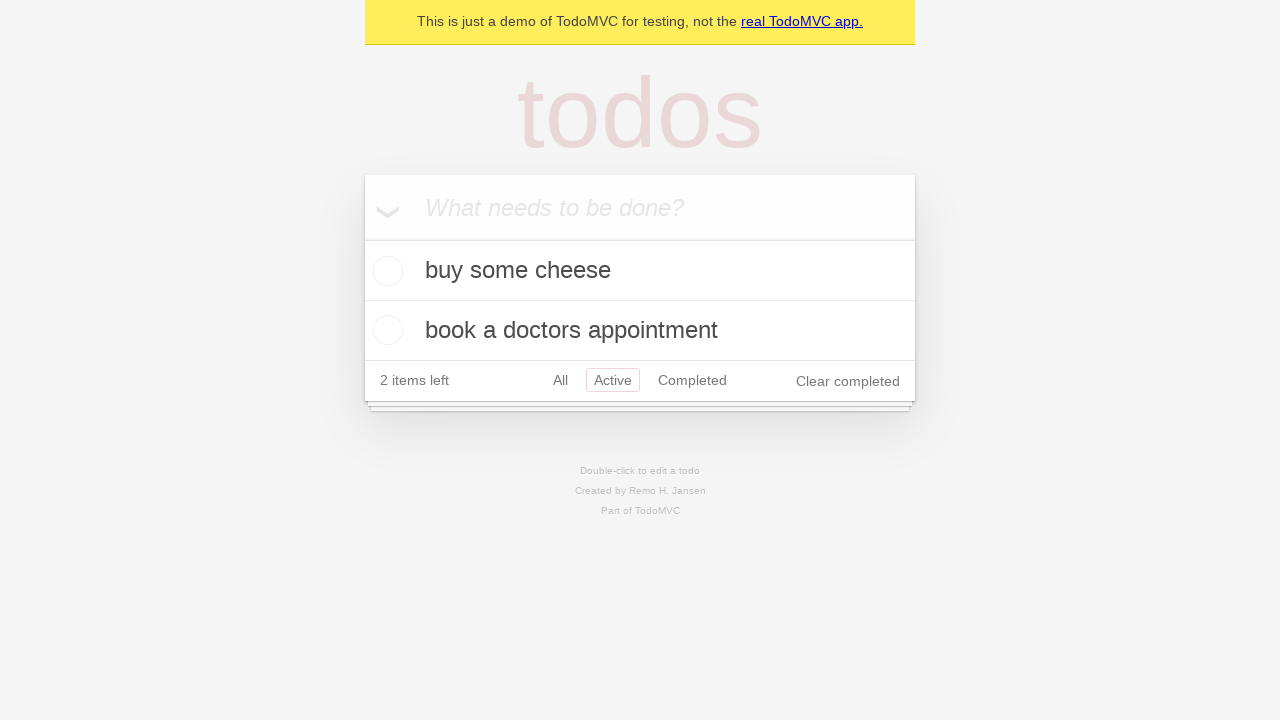